Tests adding multiple todo items to the list and verifies they appear correctly

Starting URL: https://demo.playwright.dev/todomvc

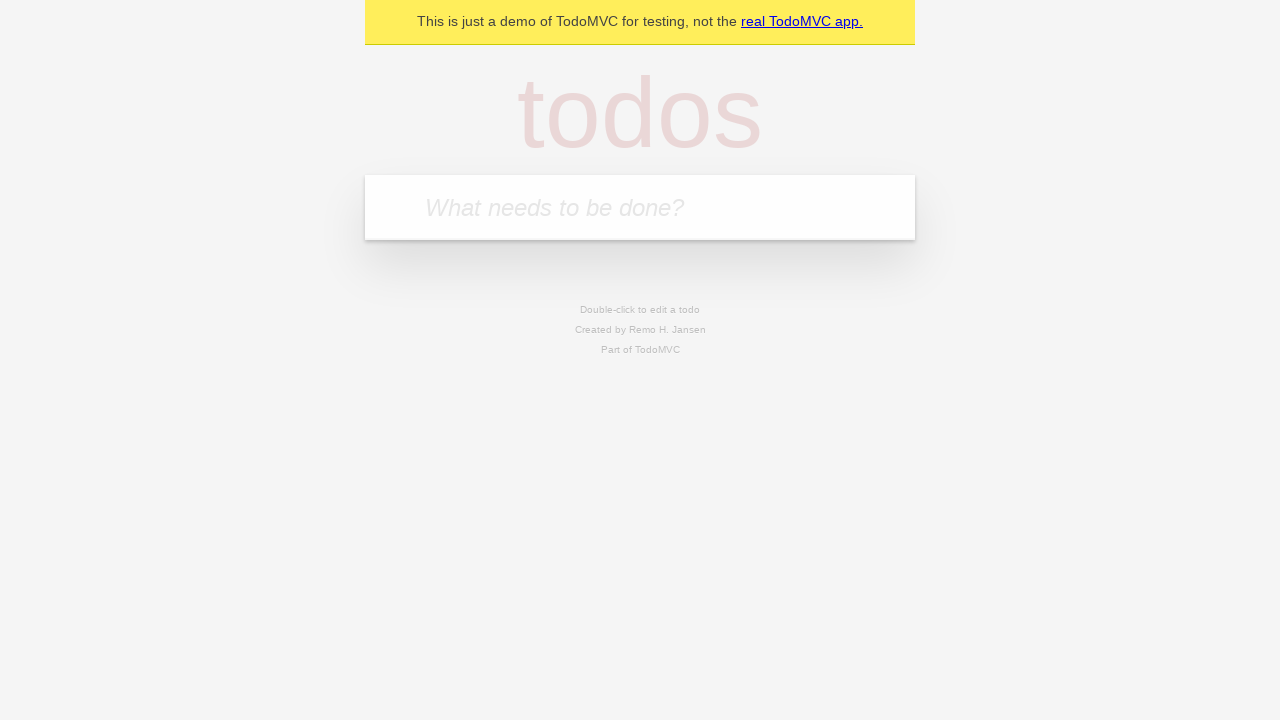

Located the 'What needs to be done?' input field
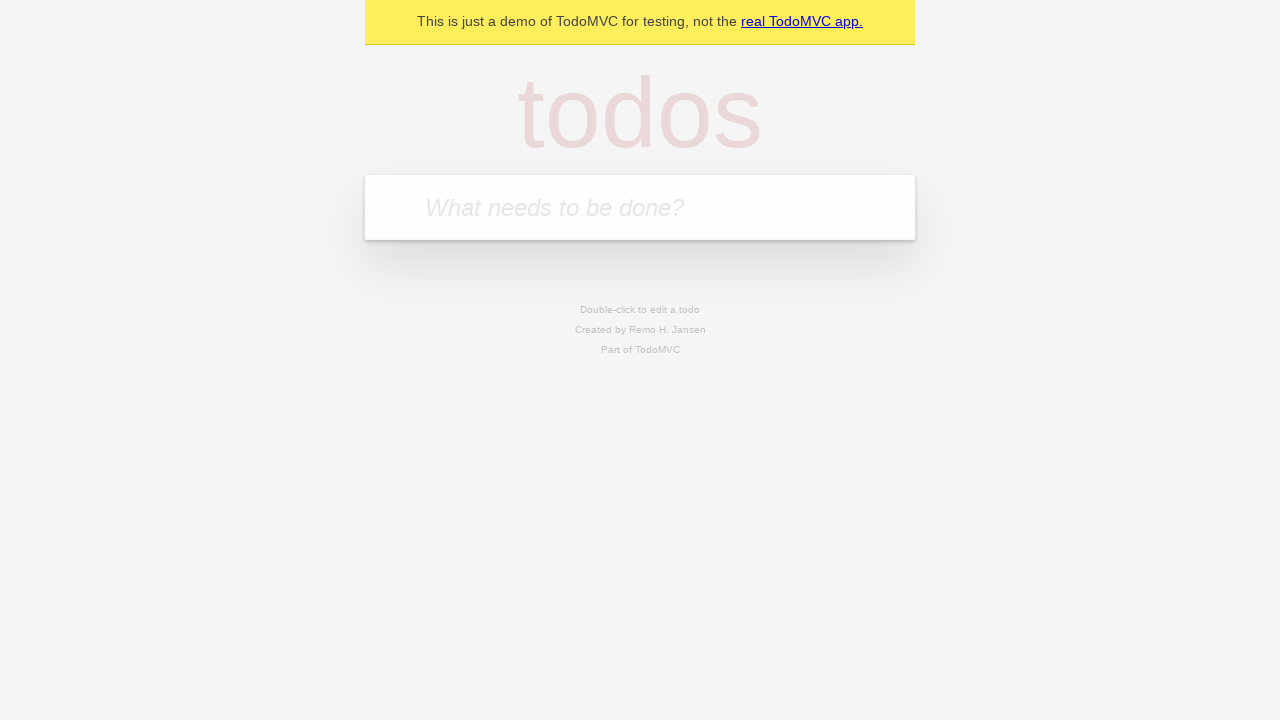

Filled input with first todo item 'buy some cheese' on internal:attr=[placeholder="What needs to be done?"i]
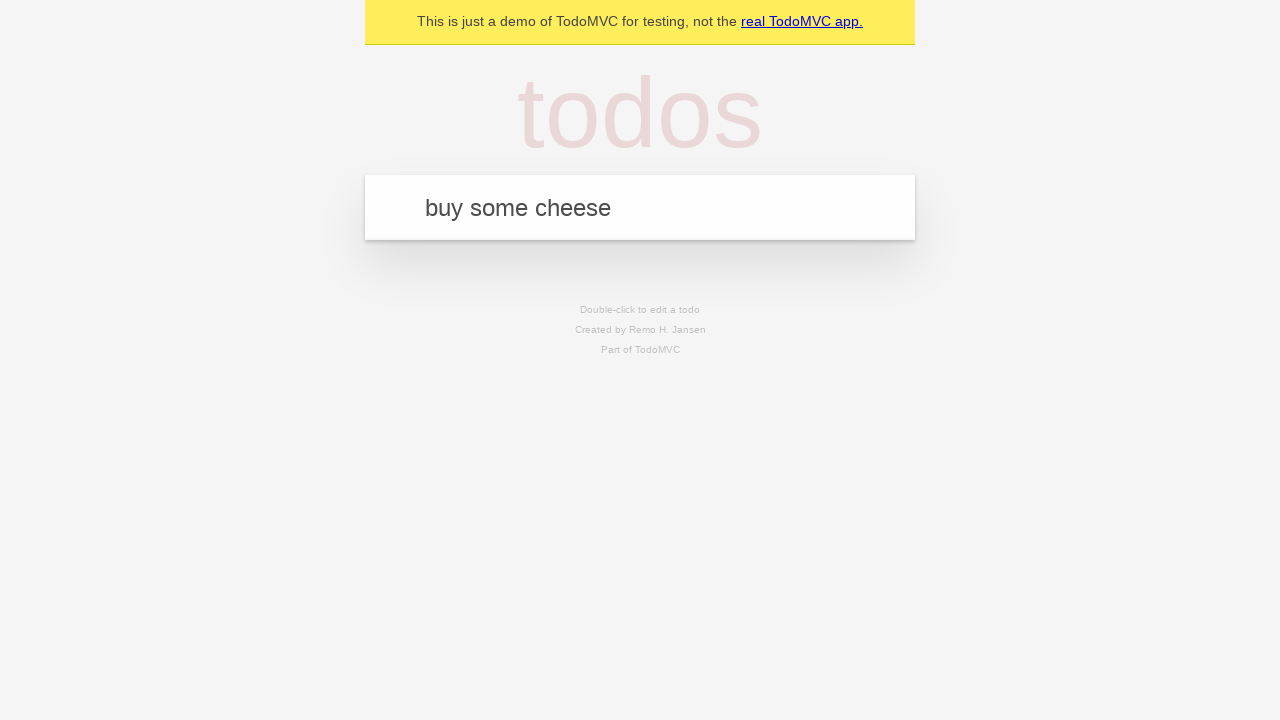

Pressed Enter to add first todo item on internal:attr=[placeholder="What needs to be done?"i]
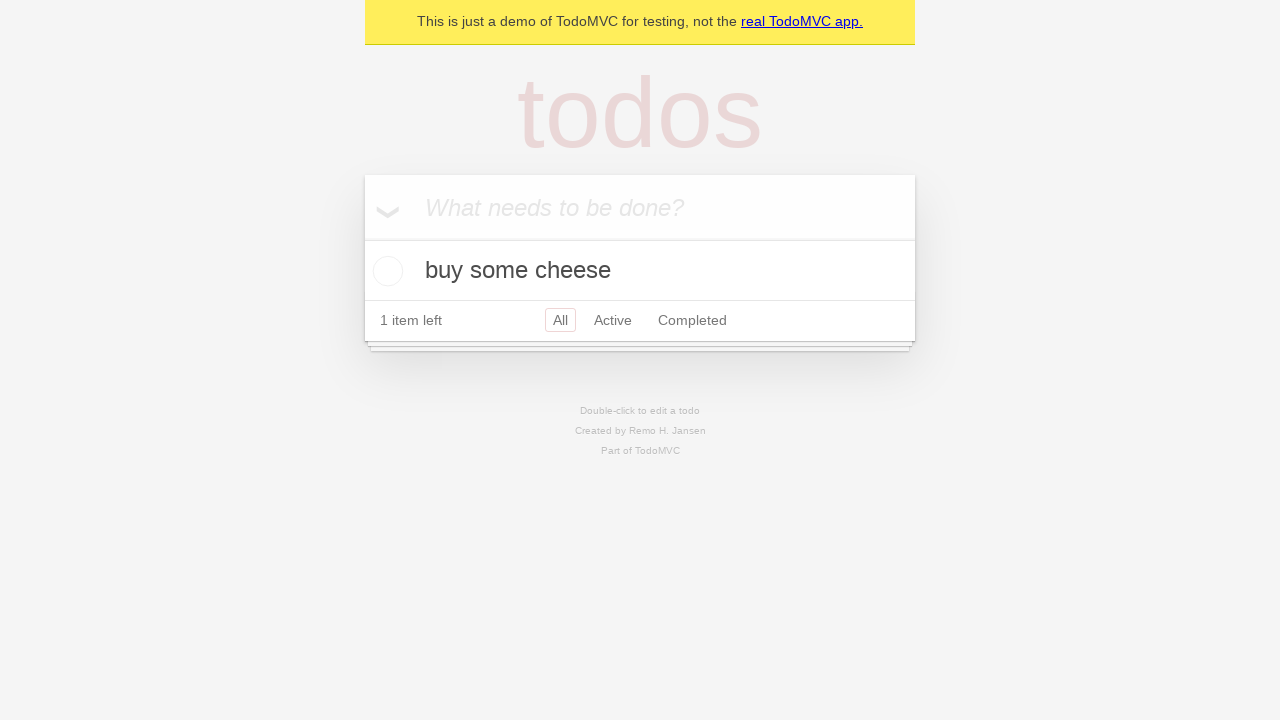

First todo item appeared in the list
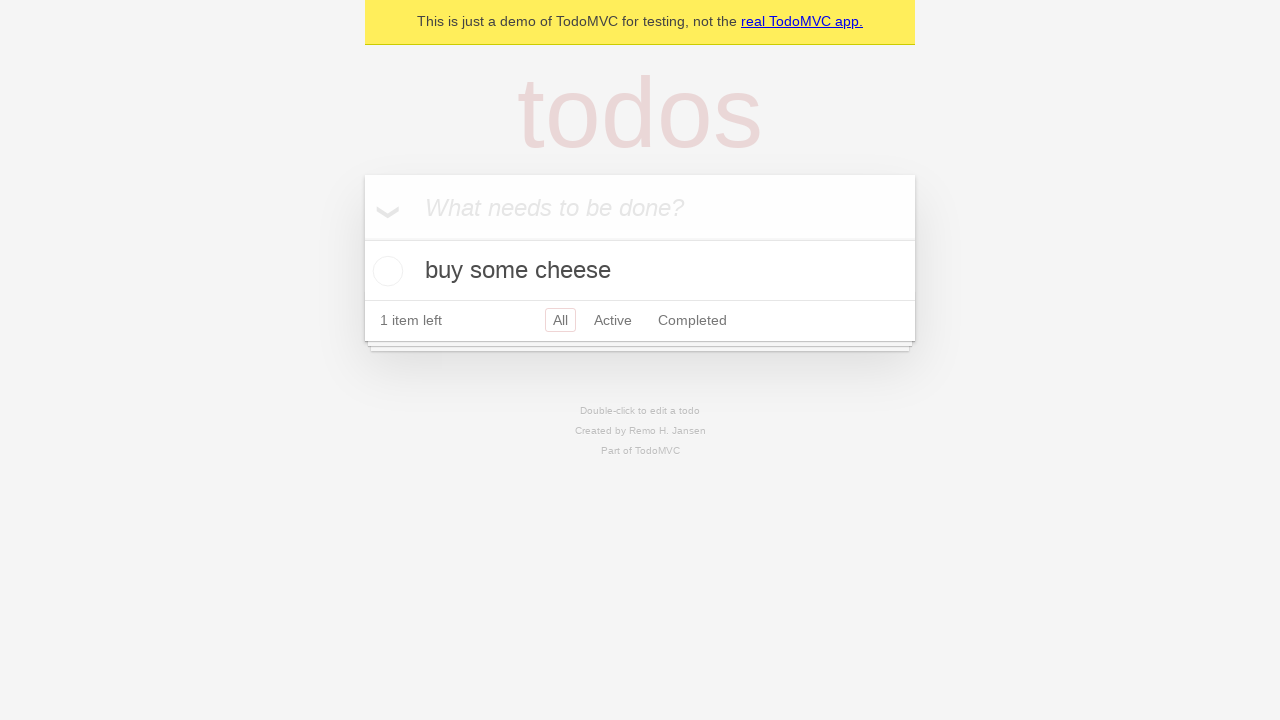

Filled input with second todo item 'feed the cat' on internal:attr=[placeholder="What needs to be done?"i]
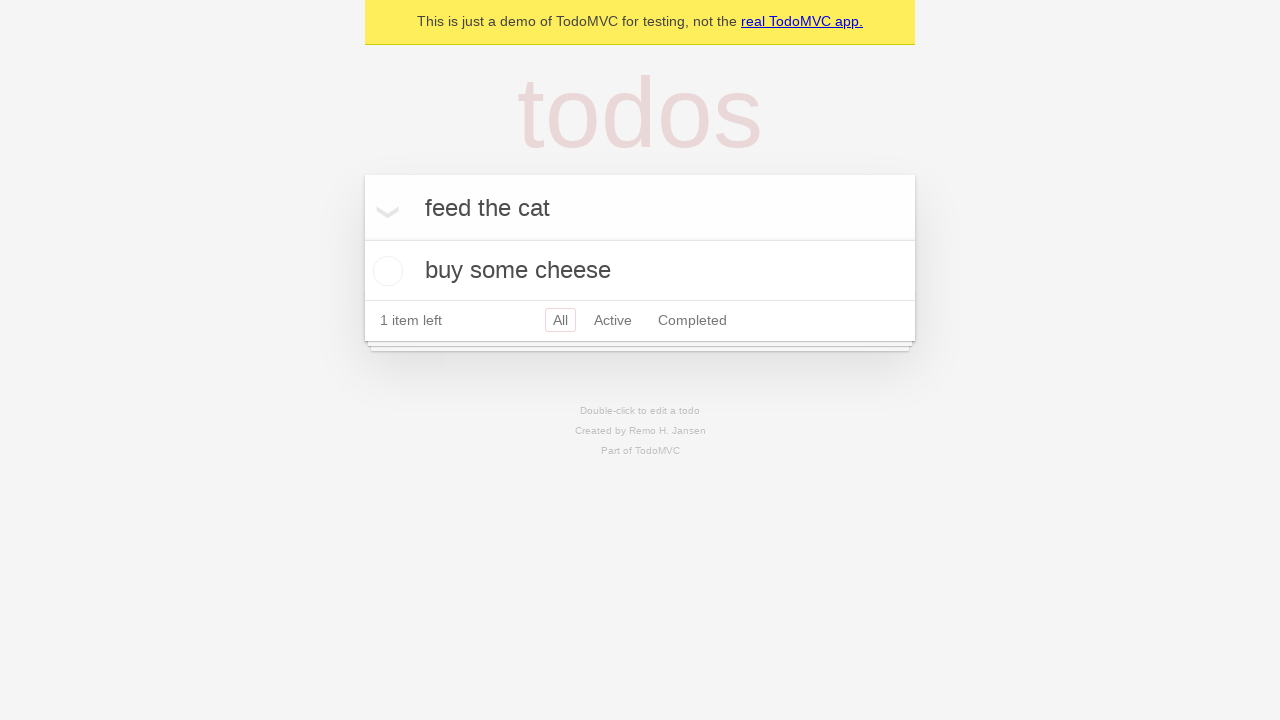

Pressed Enter to add second todo item on internal:attr=[placeholder="What needs to be done?"i]
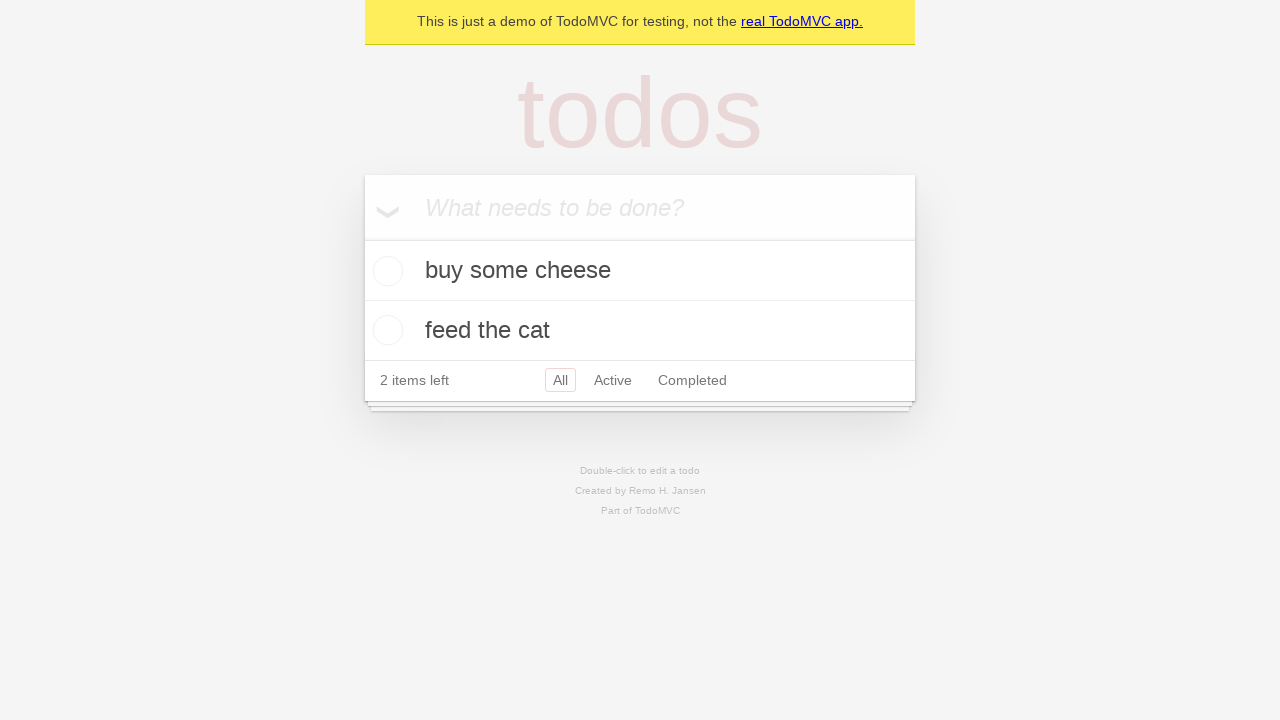

Verified that two todo items are now visible in the list
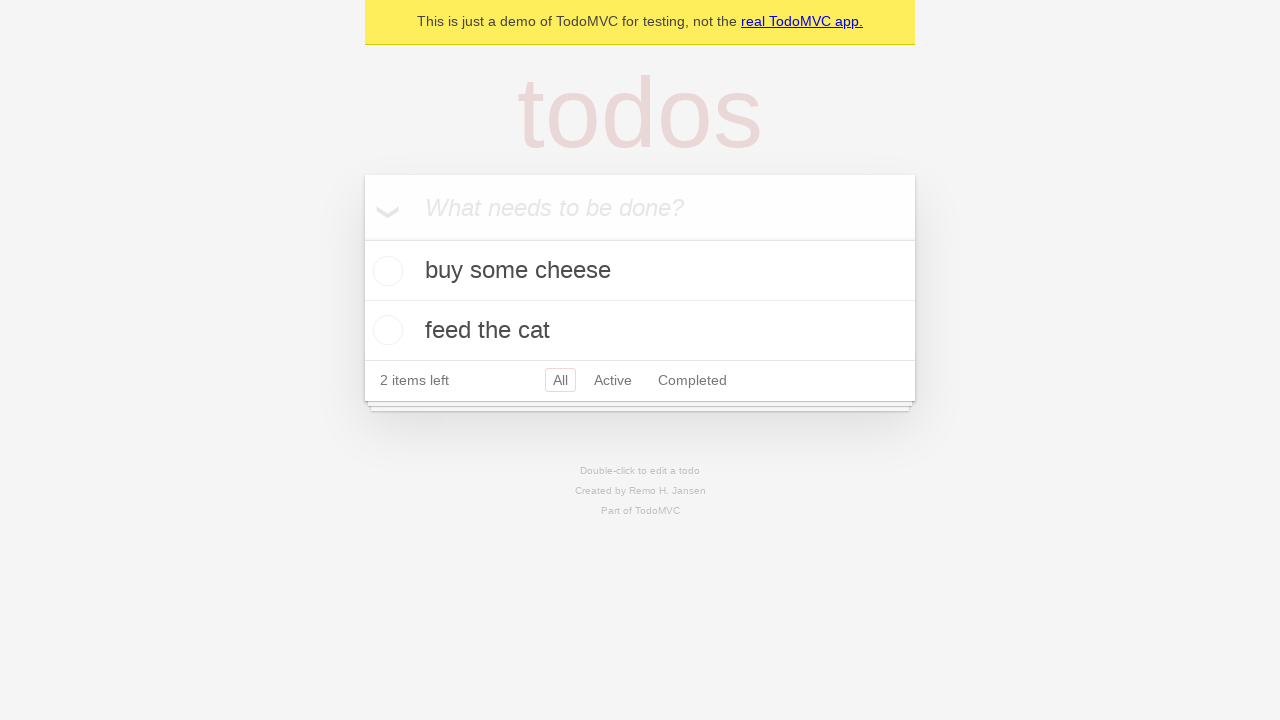

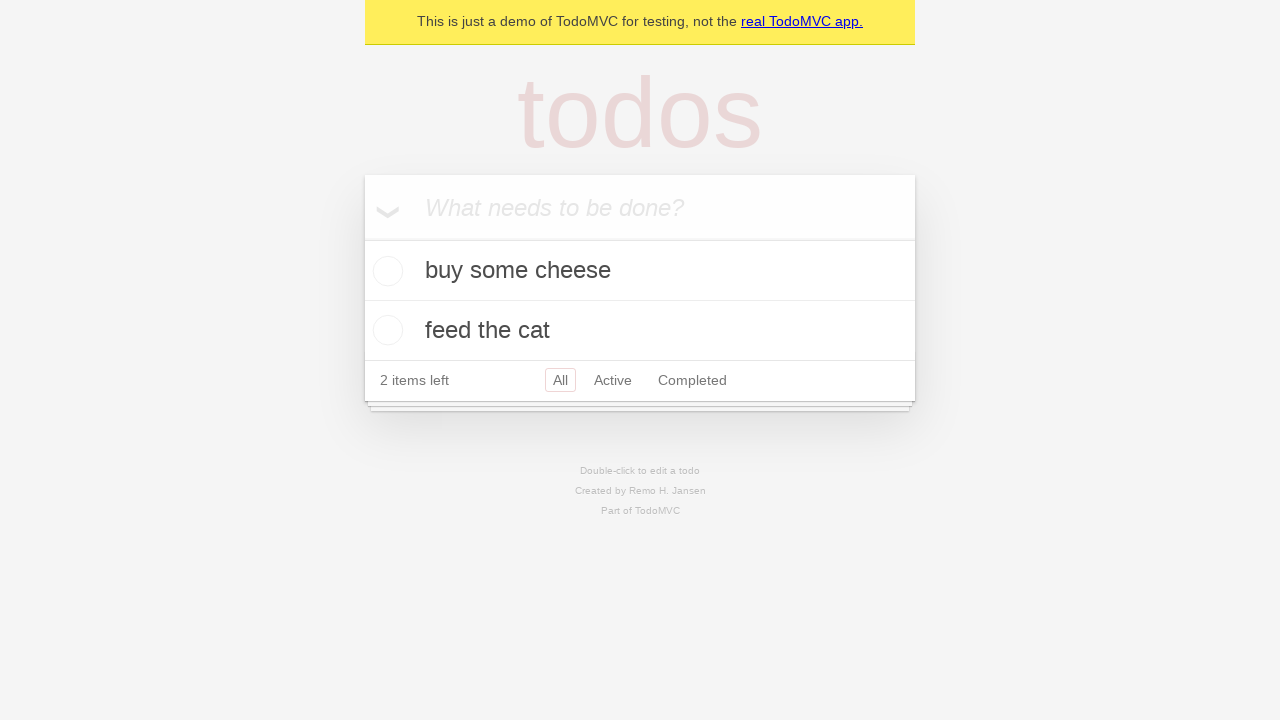